Tests a registration form by filling all input fields with text and submitting the form, then verifies the success message is displayed.

Starting URL: http://suninjuly.github.io/registration1.html

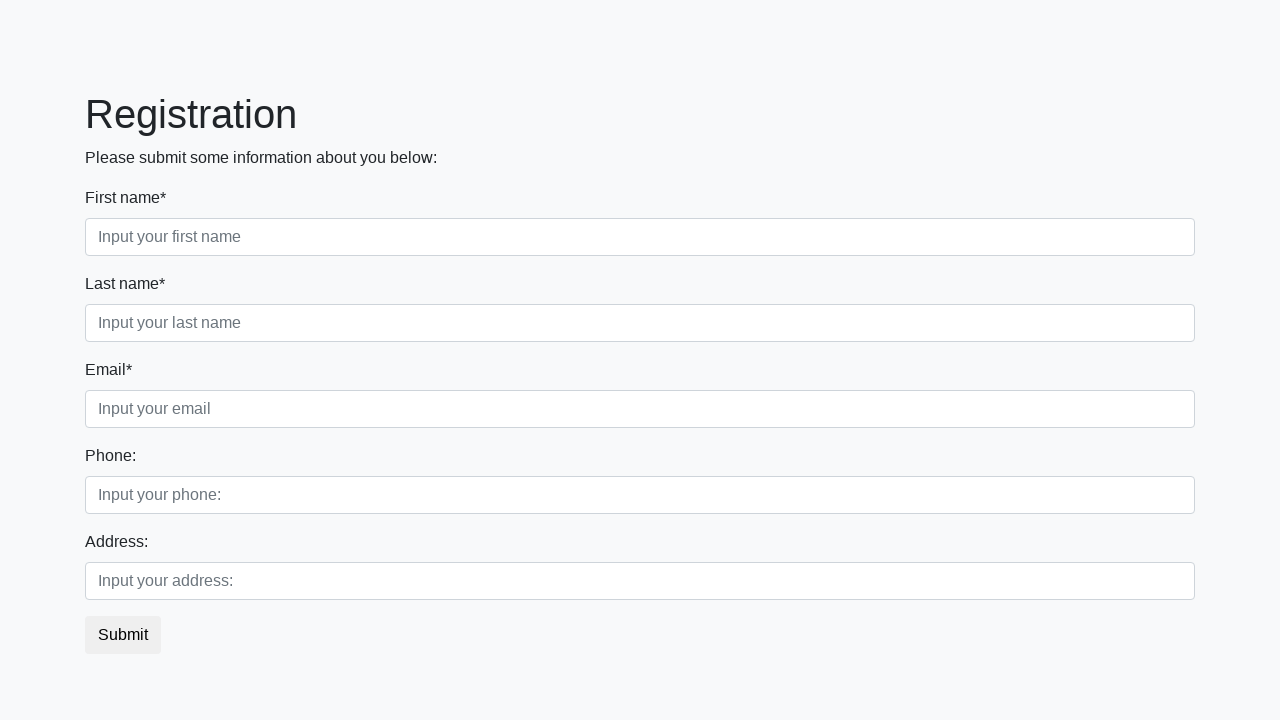

Navigated to registration form page
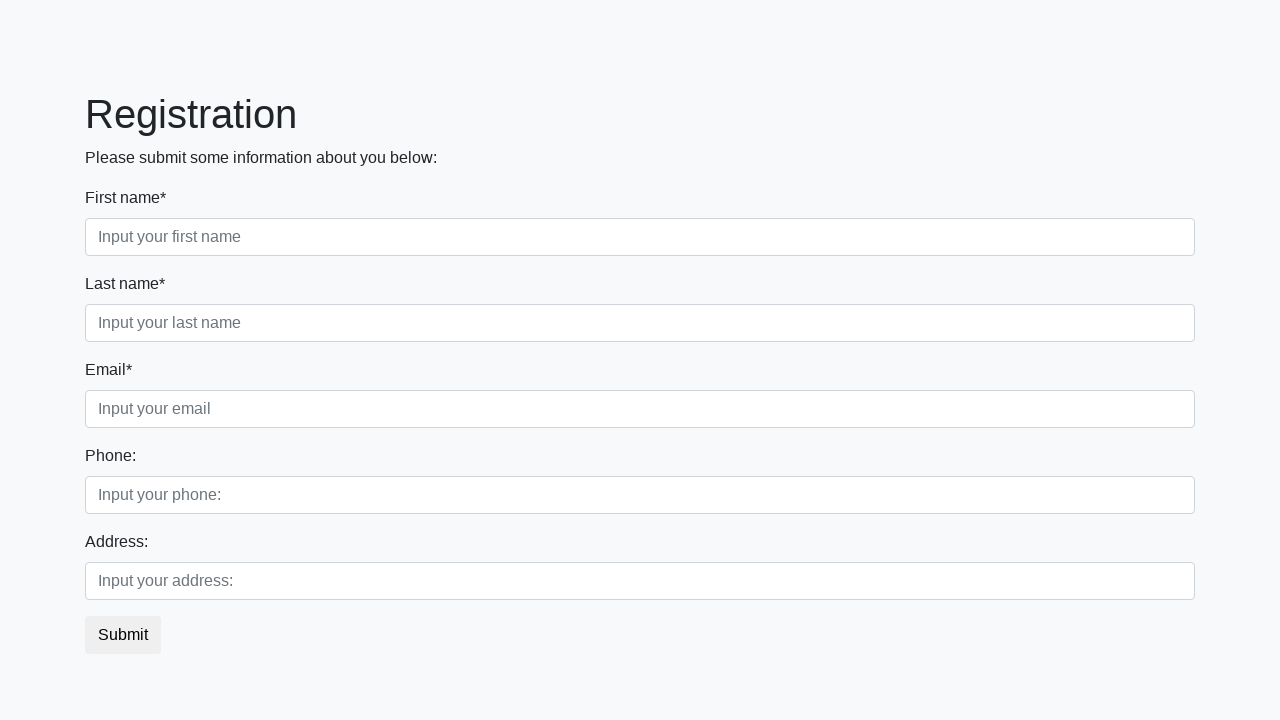

Filled input field with 'Привет, мир' on input >> nth=0
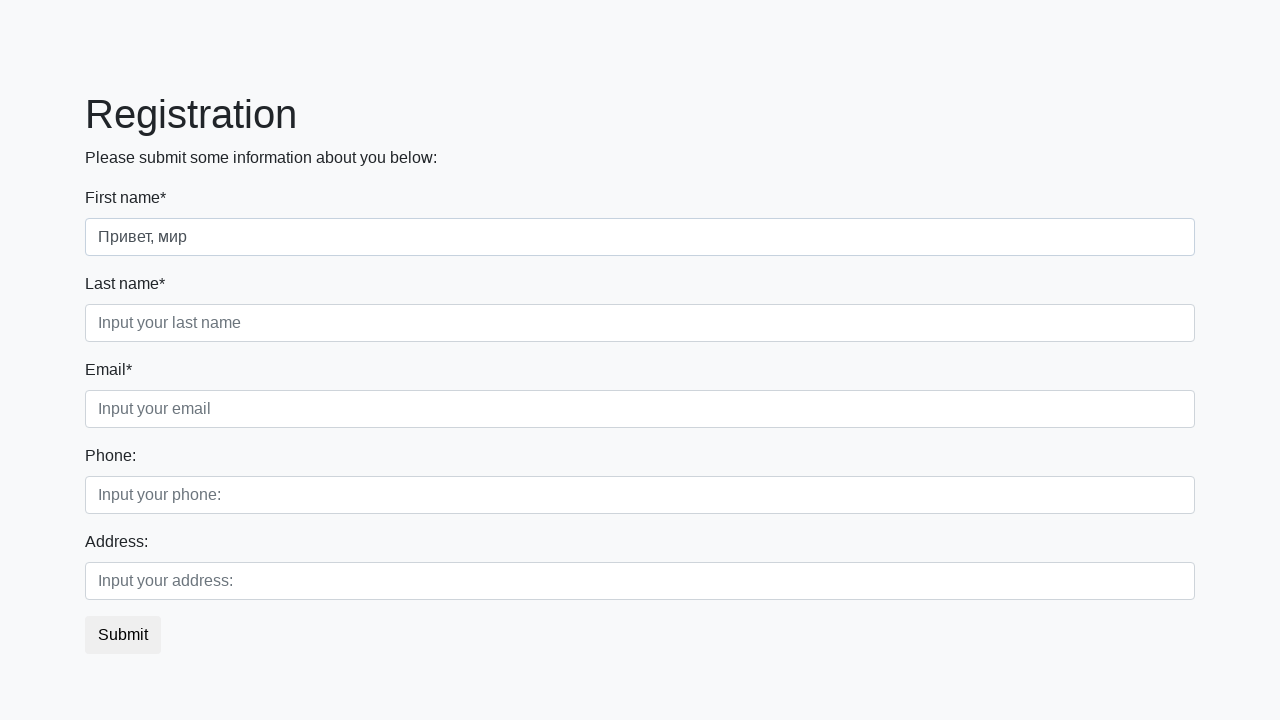

Filled input field with 'Привет, мир' on input >> nth=1
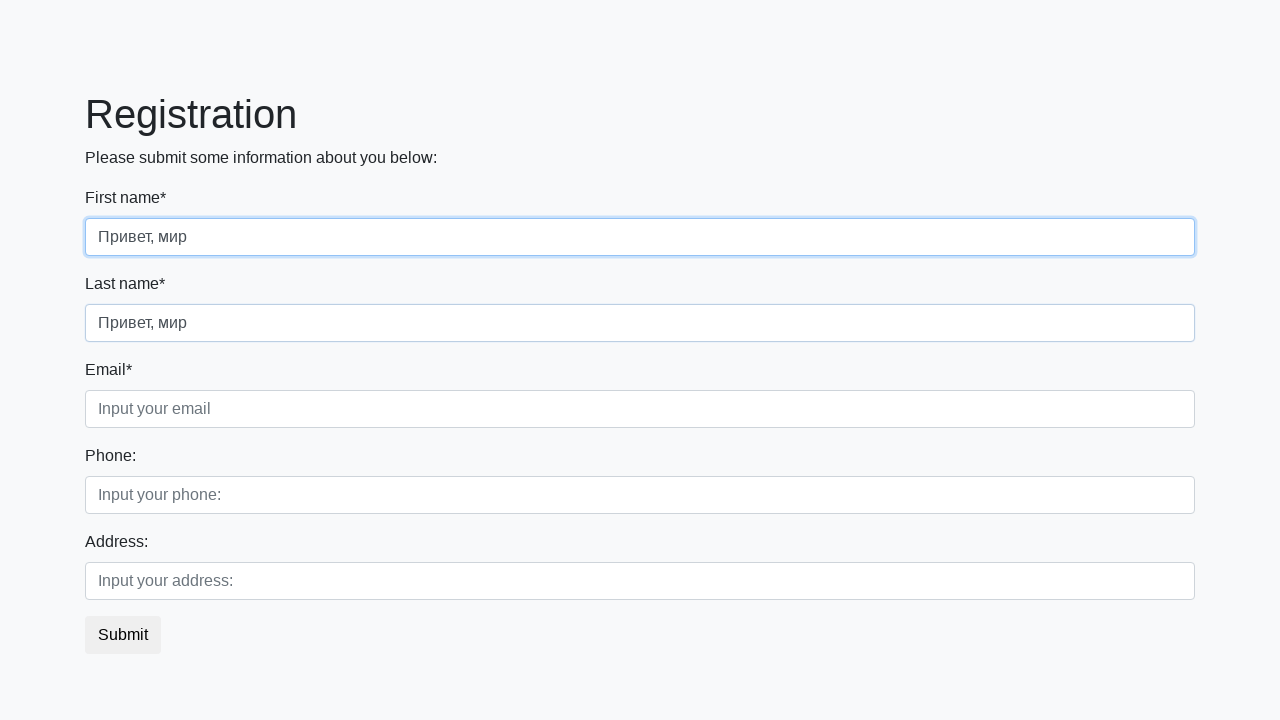

Filled input field with 'Привет, мир' on input >> nth=2
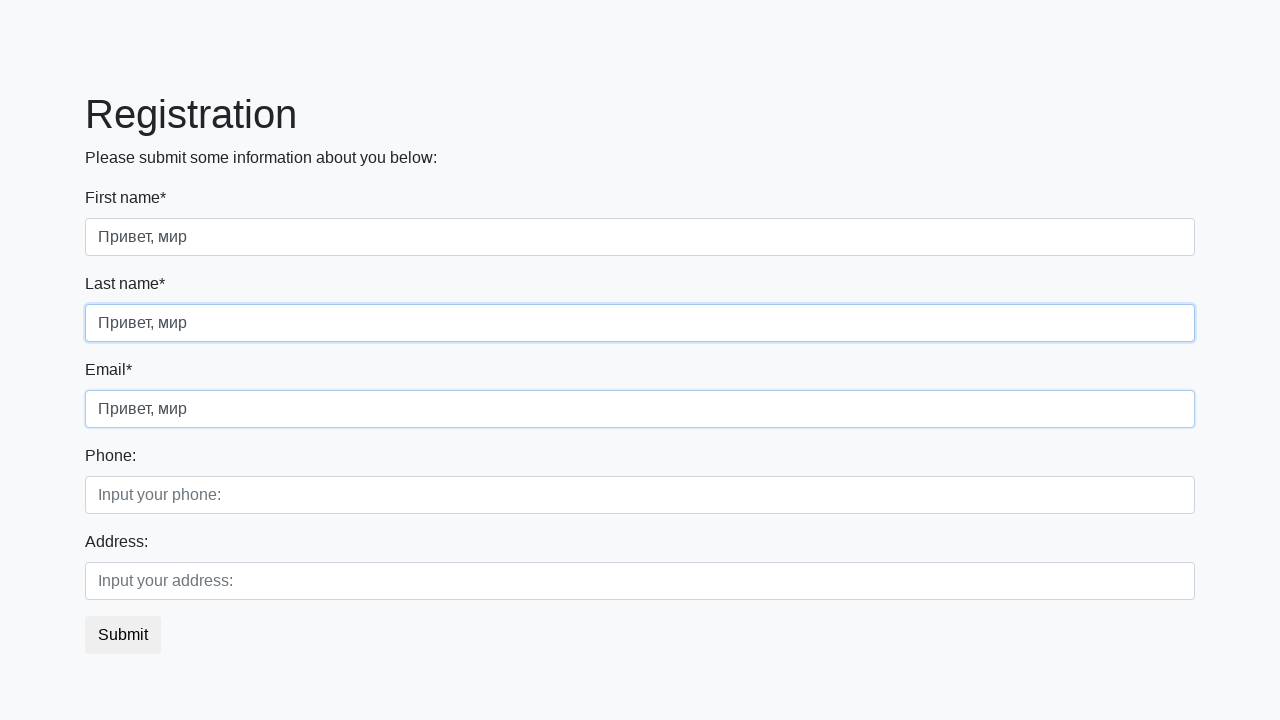

Filled input field with 'Привет, мир' on input >> nth=3
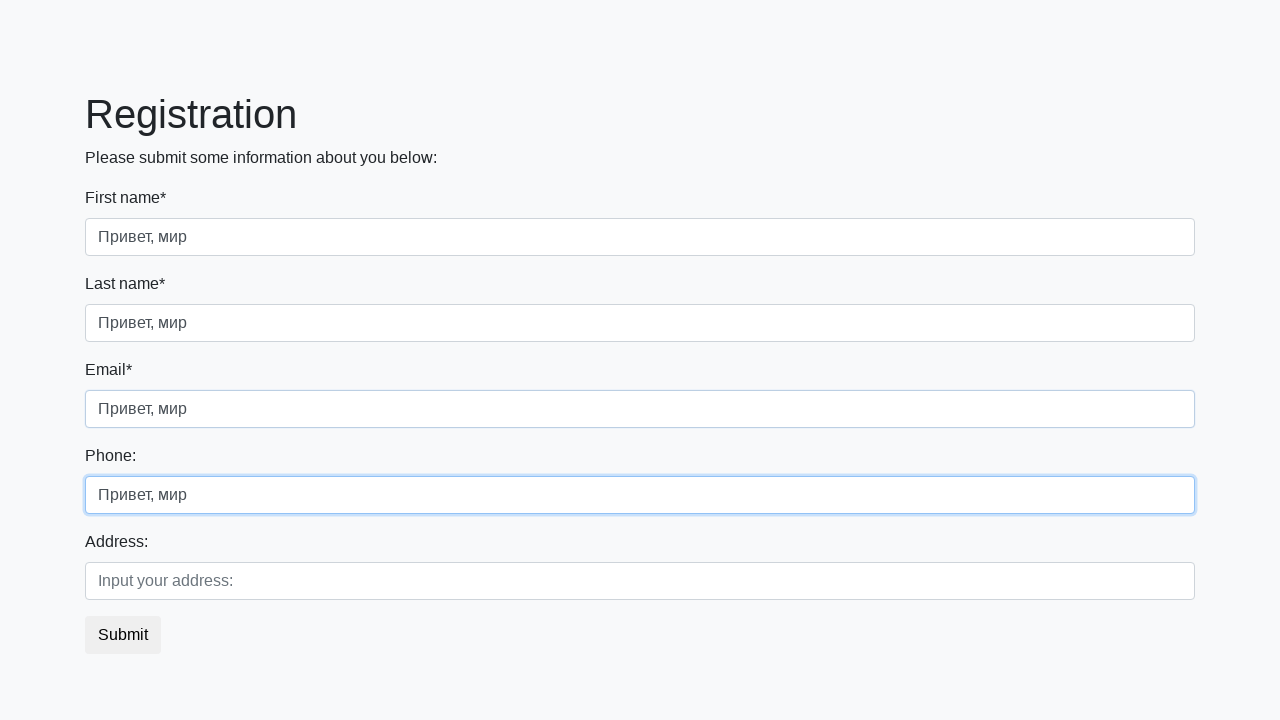

Filled input field with 'Привет, мир' on input >> nth=4
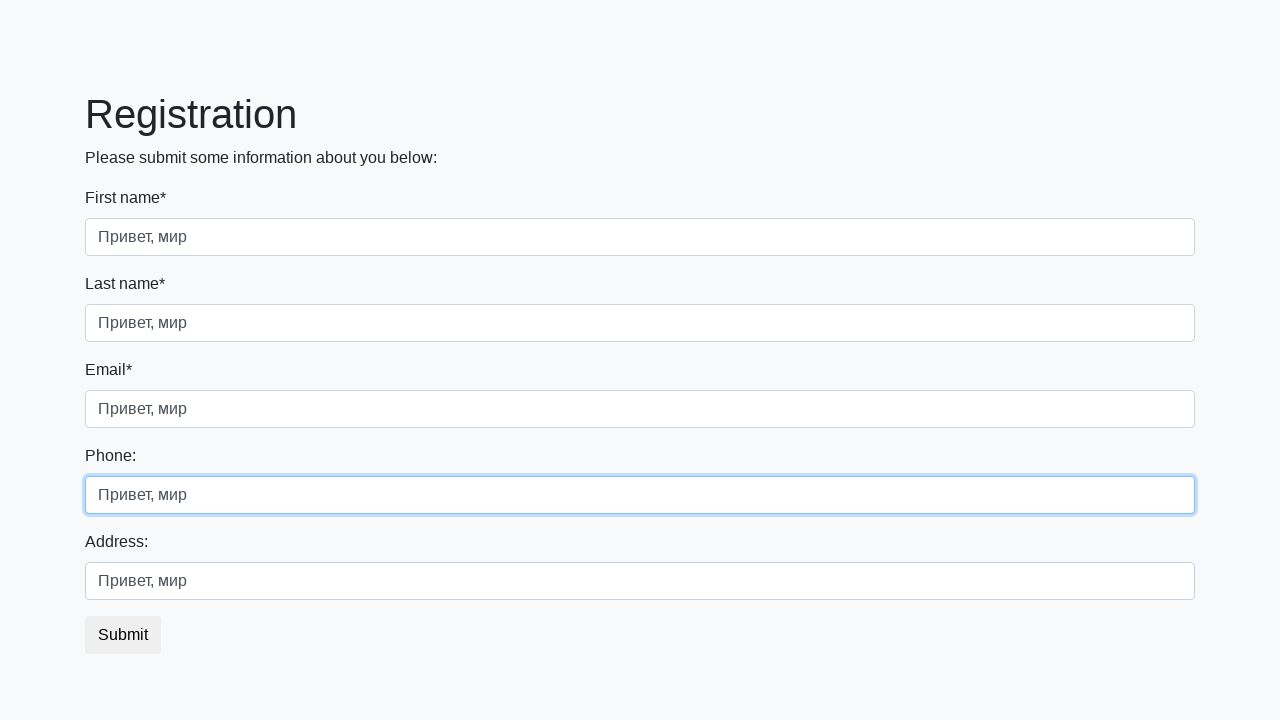

Clicked submit button to register at (123, 635) on button.btn
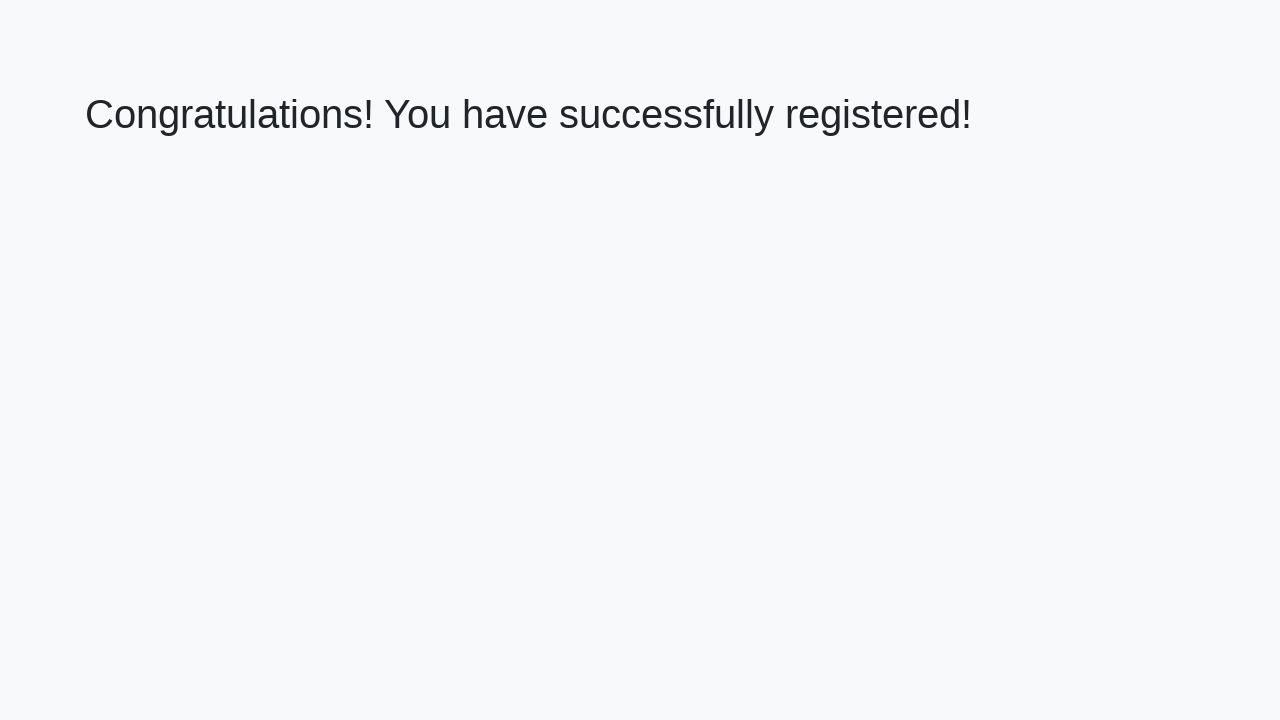

Success message header loaded
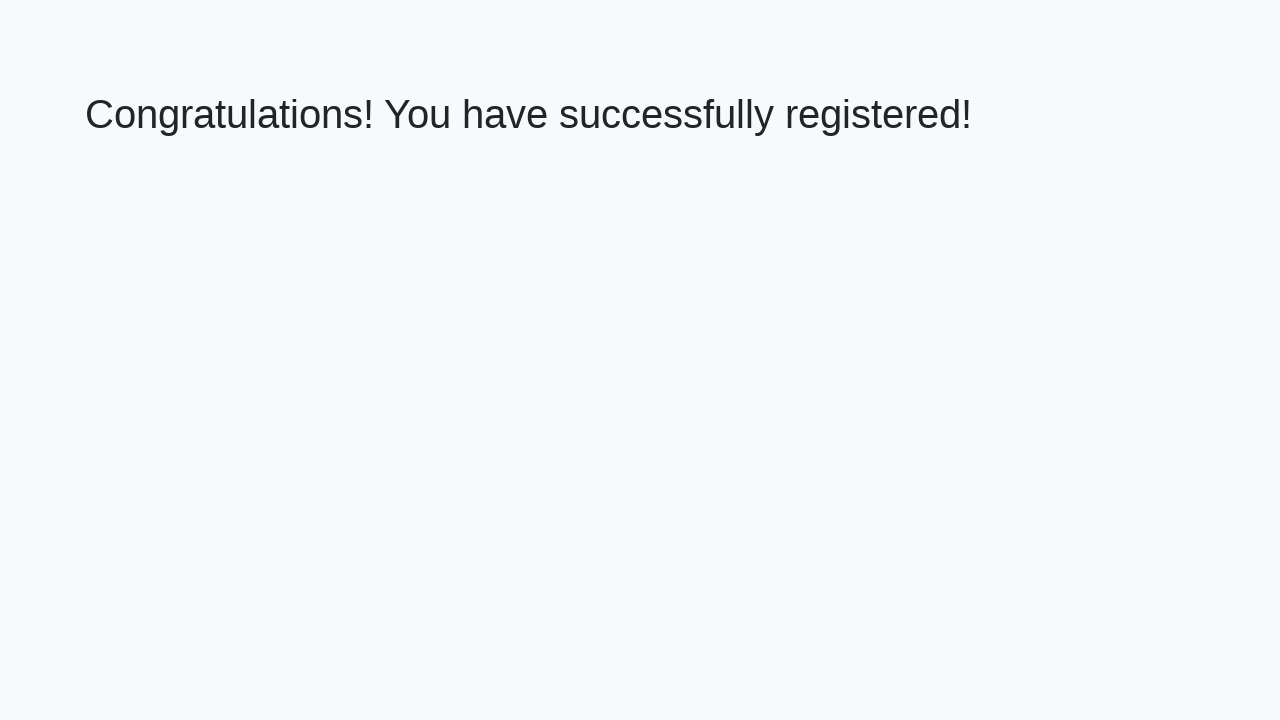

Retrieved success message text
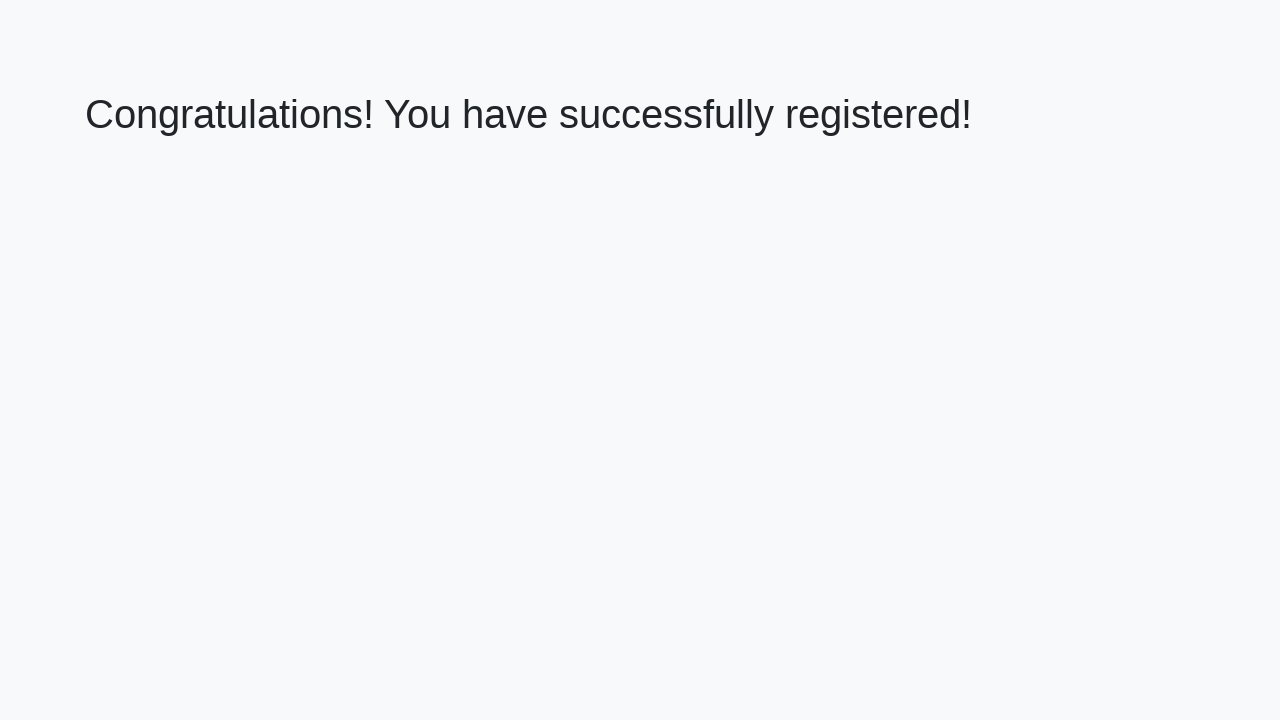

Verified success message matches expected text
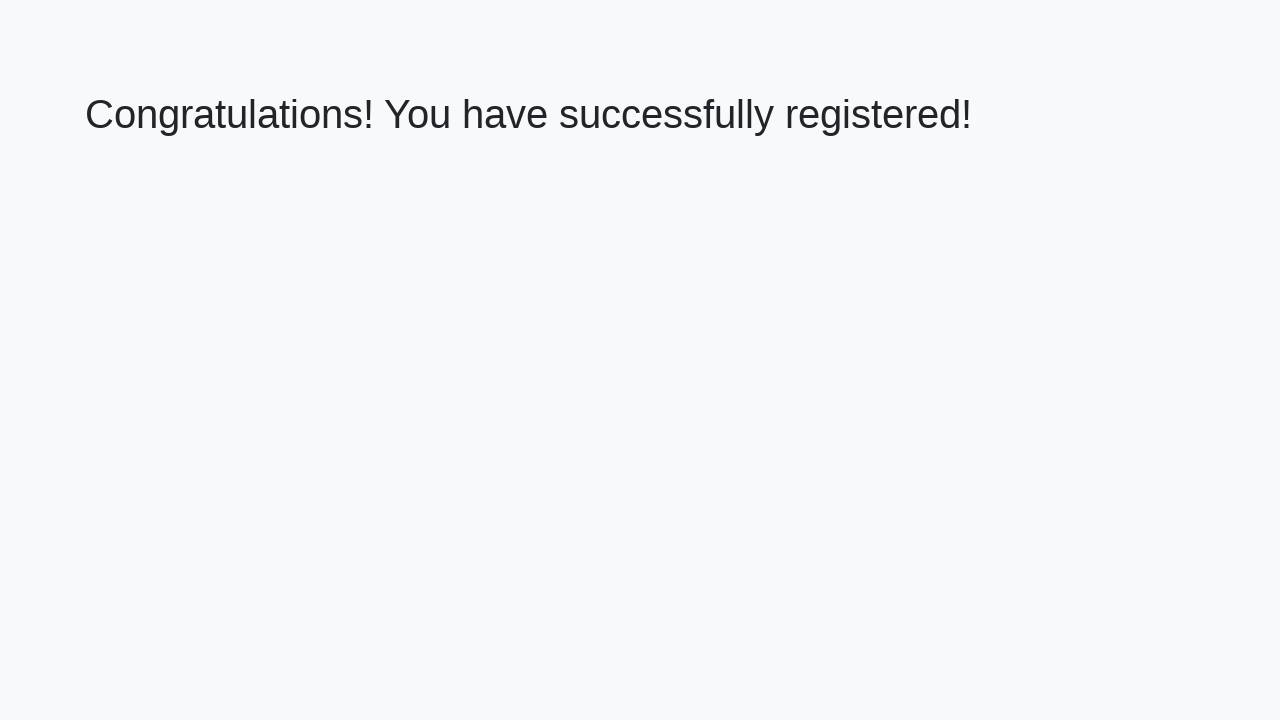

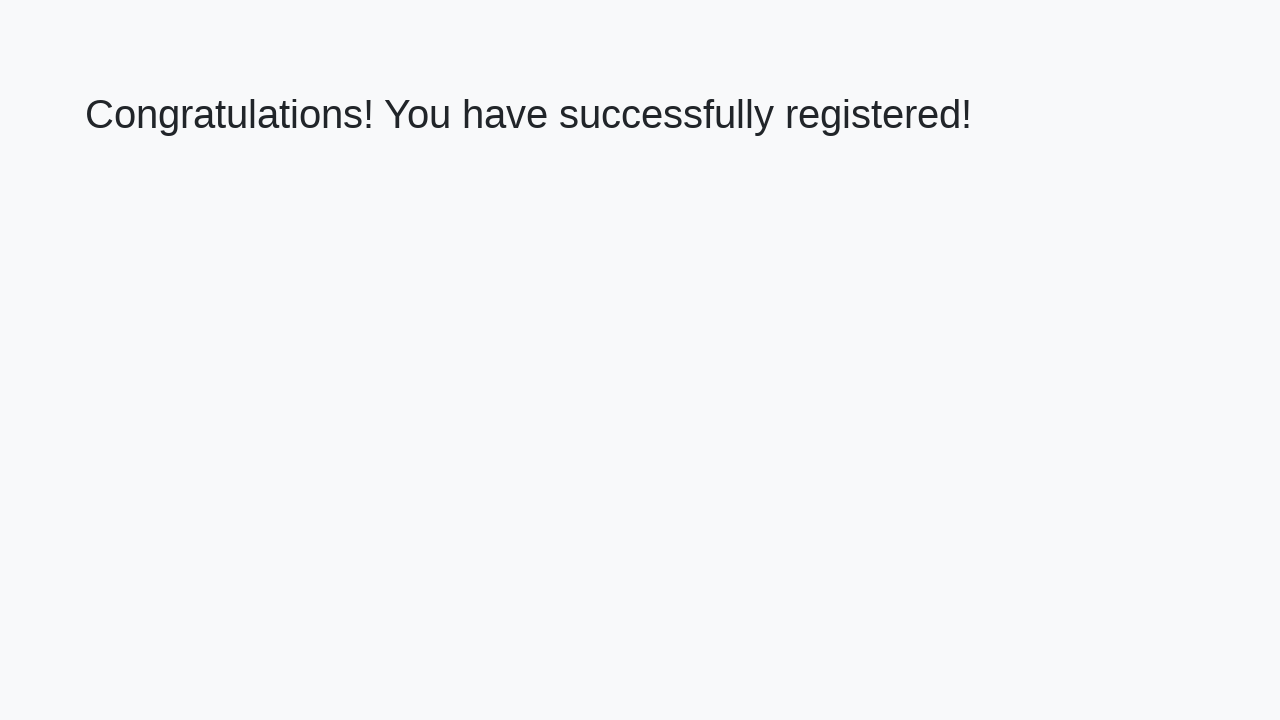